Tests dynamic loading functionality by navigating to Example 1, clicking the start button, waiting for the hidden element to appear, and verifying the "Hello World!" message is displayed. The test repeats this process twice.

Starting URL: https://the-internet.herokuapp.com/dynamic_loading

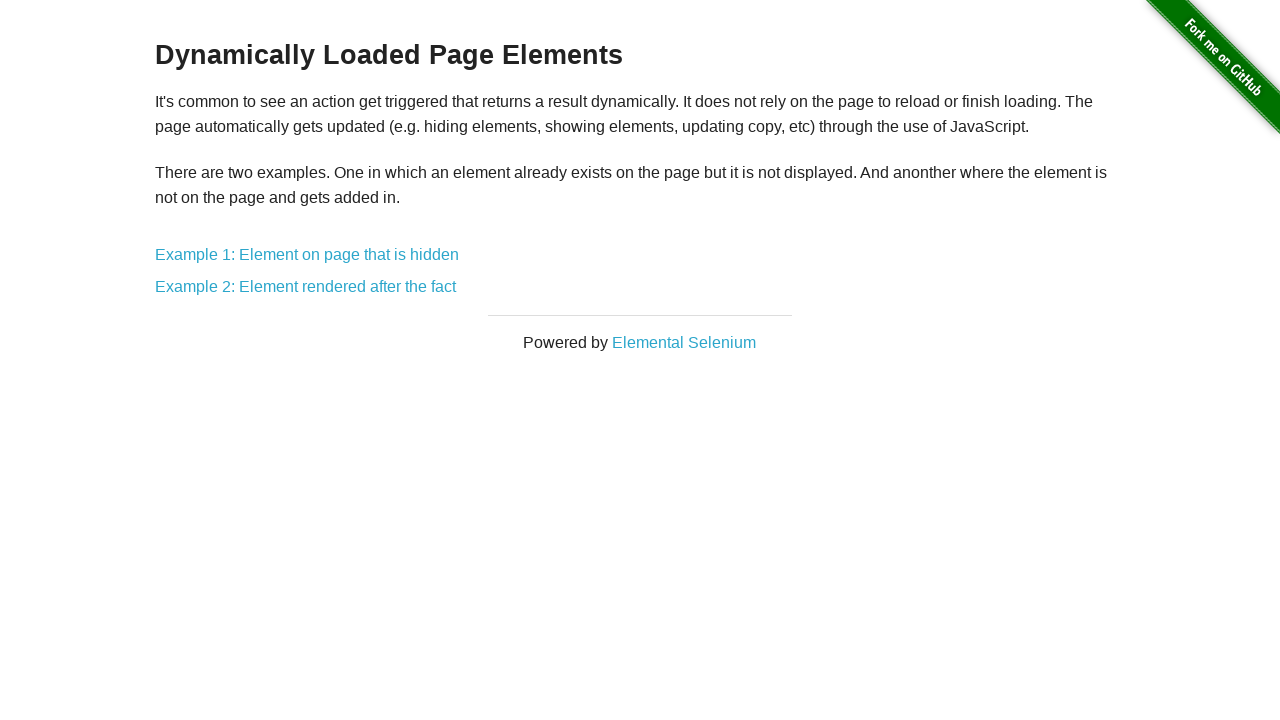

Clicked on Example 1 link at (307, 255) on a[href='/dynamic_loading/1']
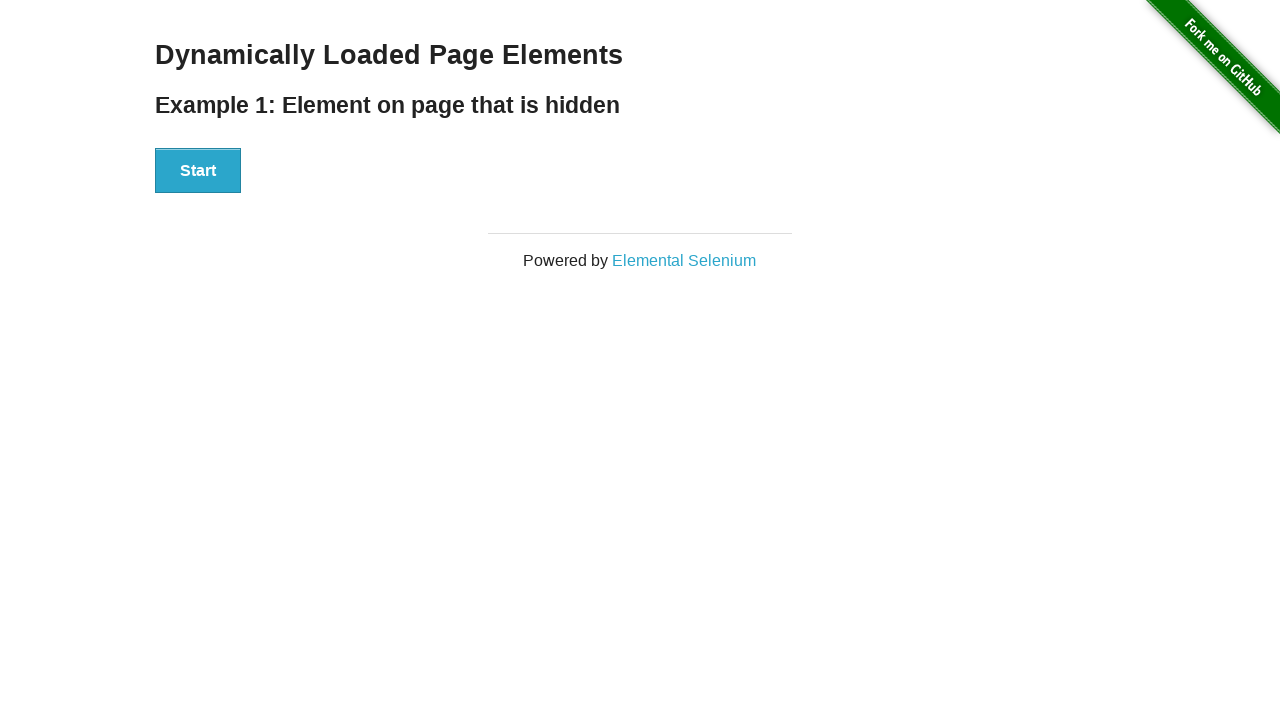

Clicked Start button to begin dynamic loading at (198, 171) on button:has-text('Start')
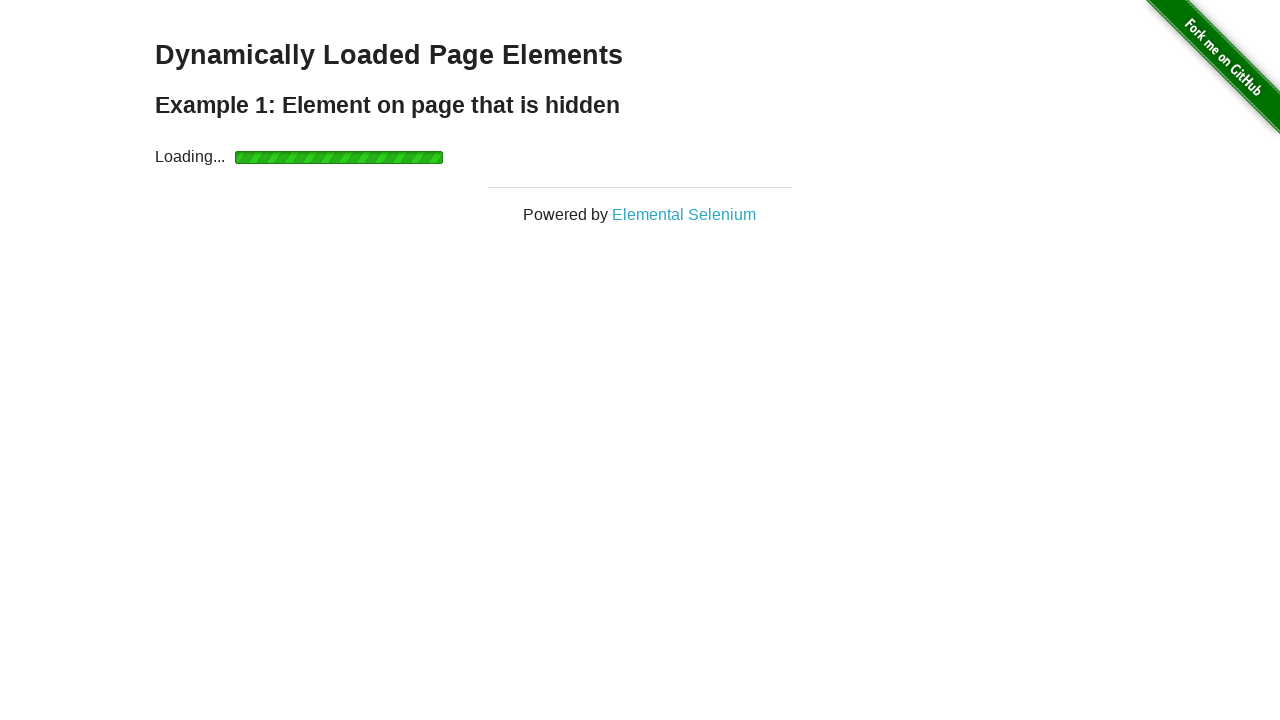

Waited for hidden element to appear - 'Hello World!' message loaded
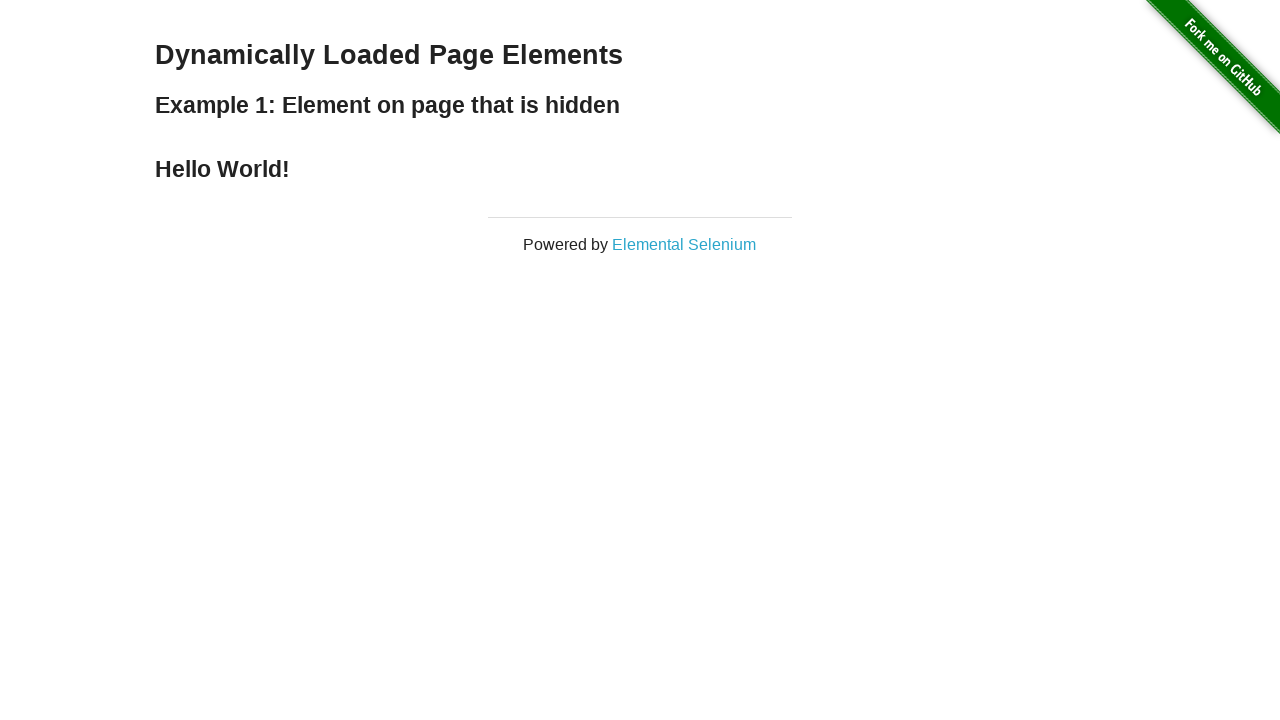

Retrieved text content from loaded element for first iteration
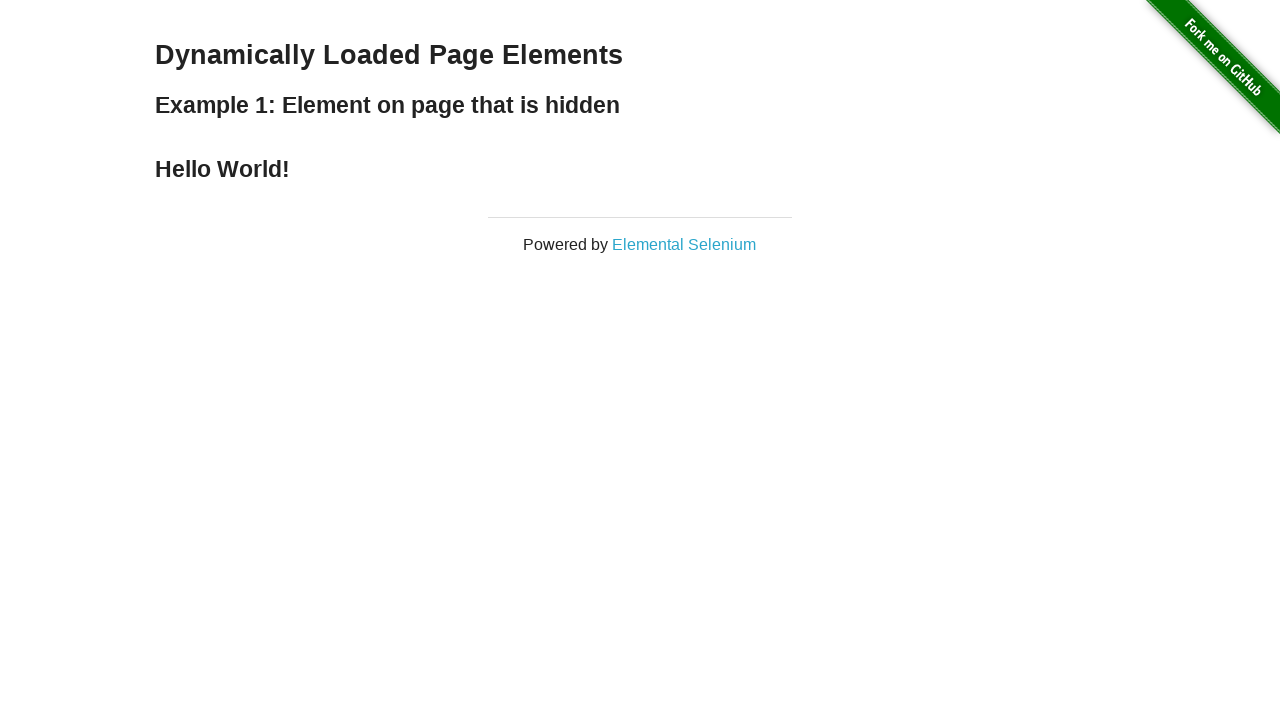

Verified first iteration: message equals 'Hello World!'
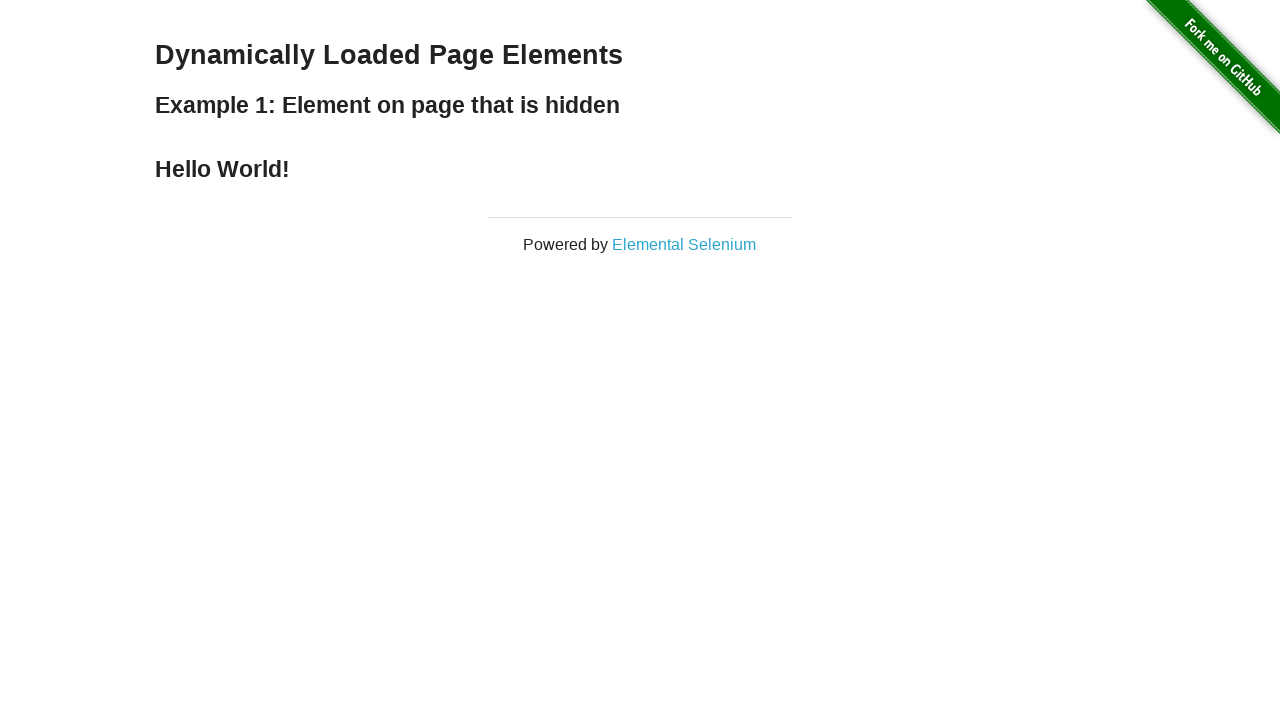

Navigated back to dynamic loading page
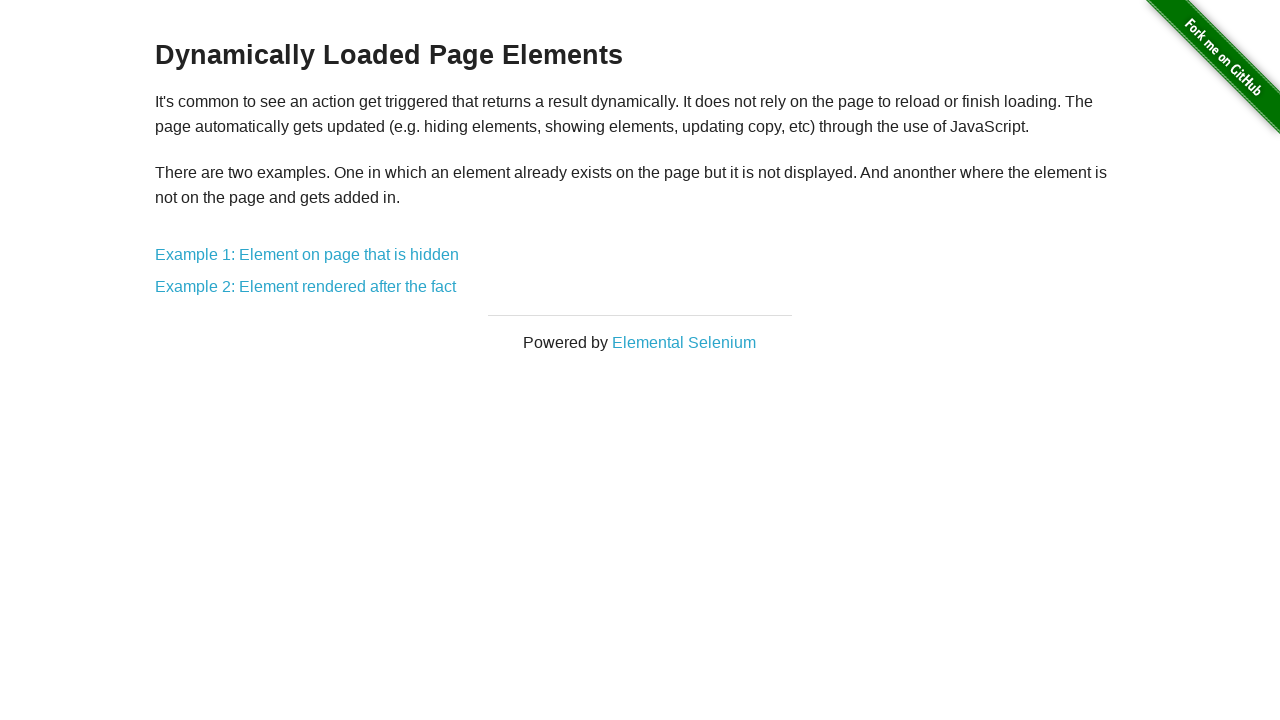

Clicked on Example 1 link again for second iteration at (307, 255) on a[href='/dynamic_loading/1']
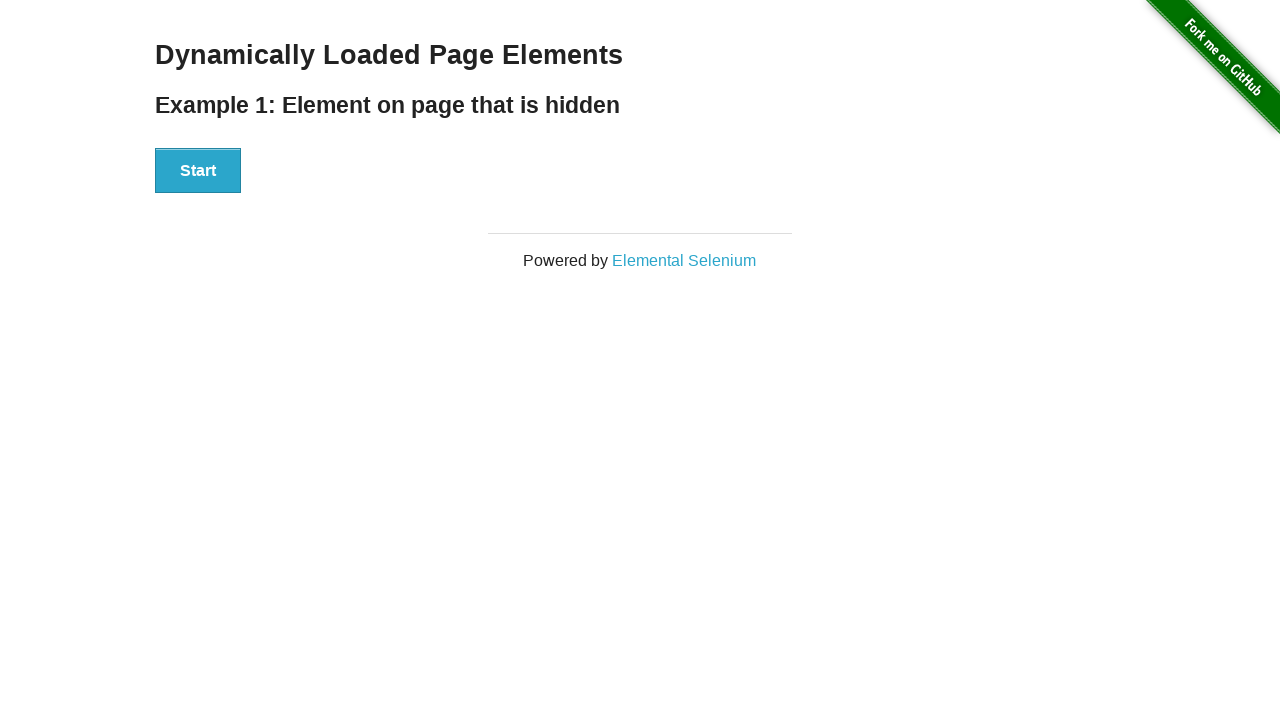

Clicked Start button again to begin second dynamic loading at (198, 171) on button:has-text('Start')
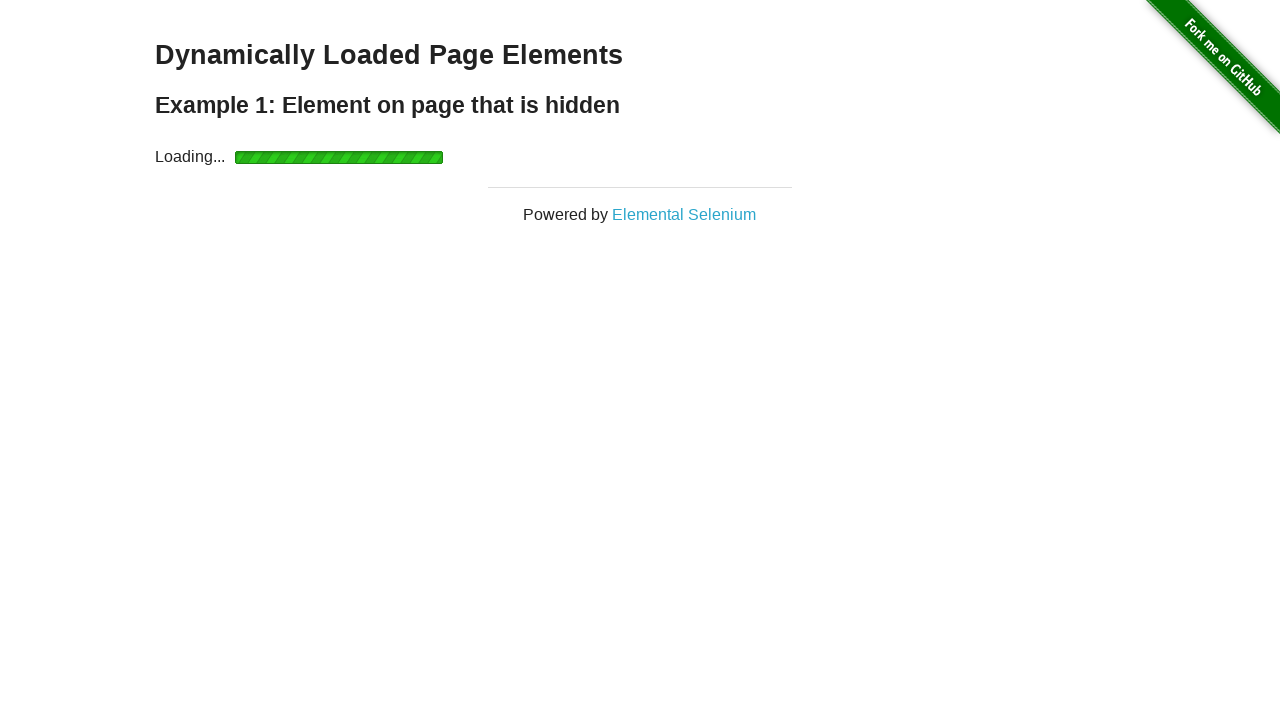

Waited for hidden element to appear again - 'Hello World!' message loaded in second iteration
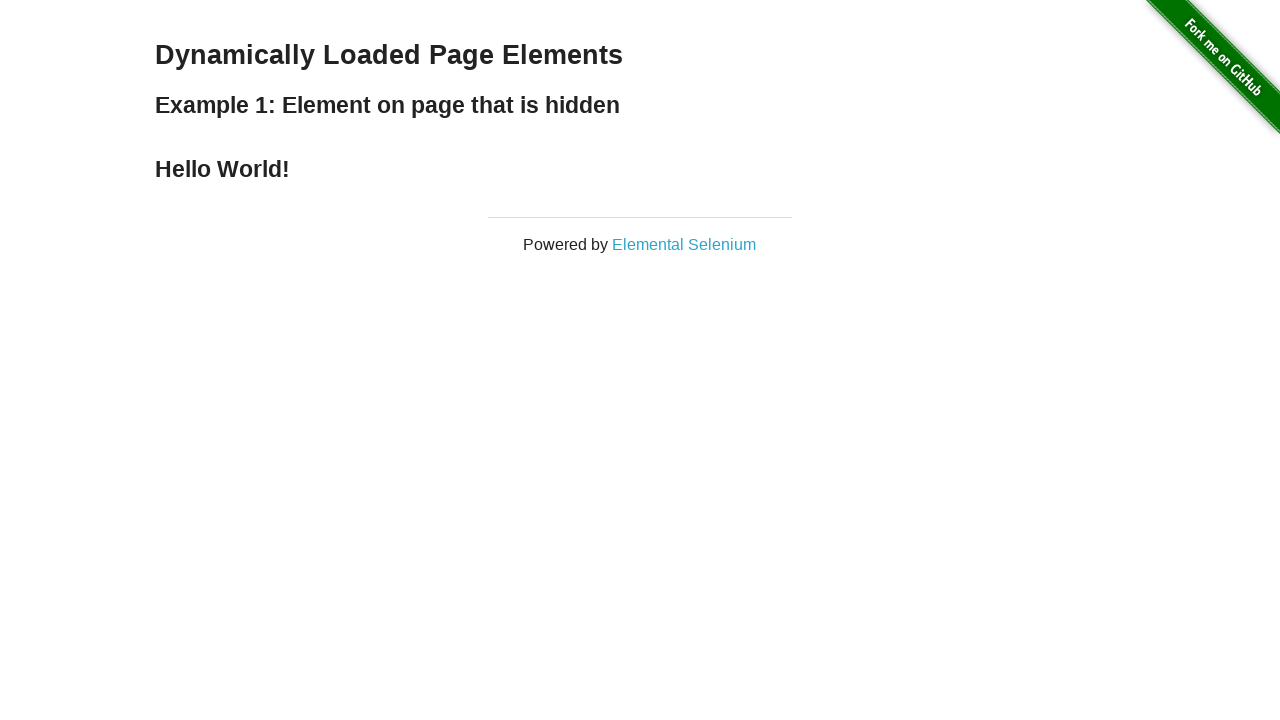

Retrieved text content from loaded element for second iteration
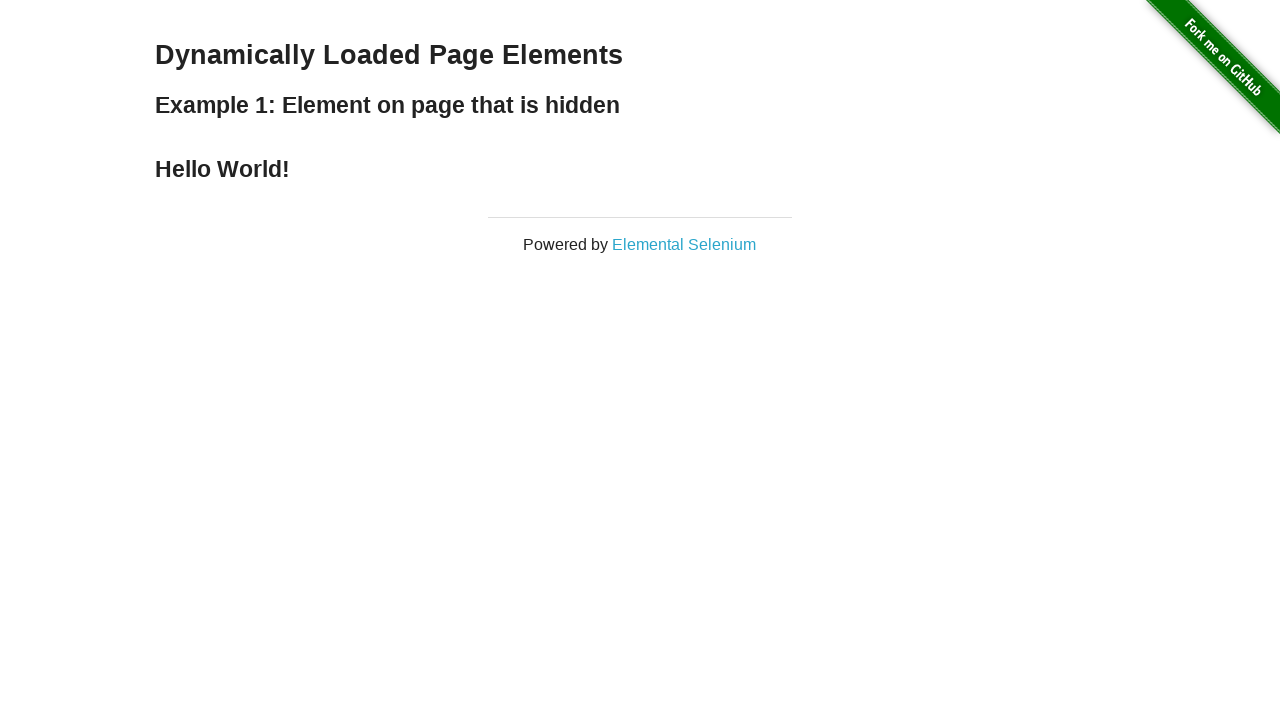

Verified second iteration: message equals 'Hello World!'
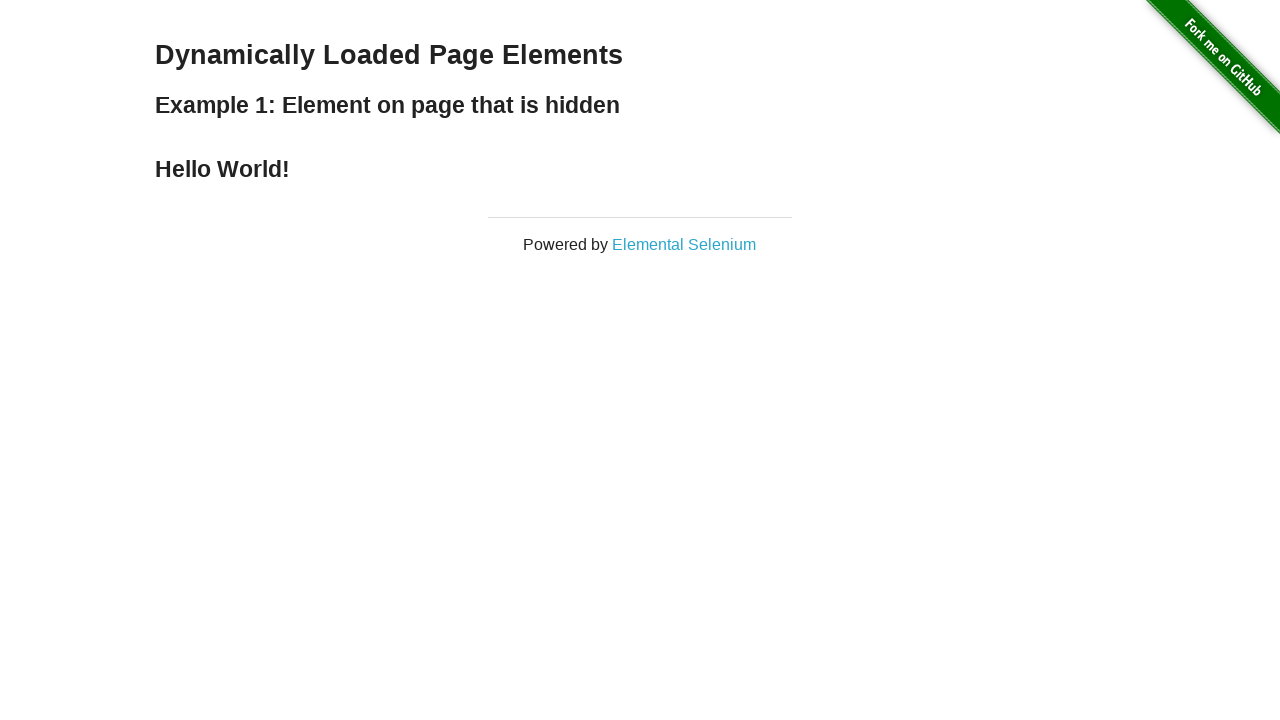

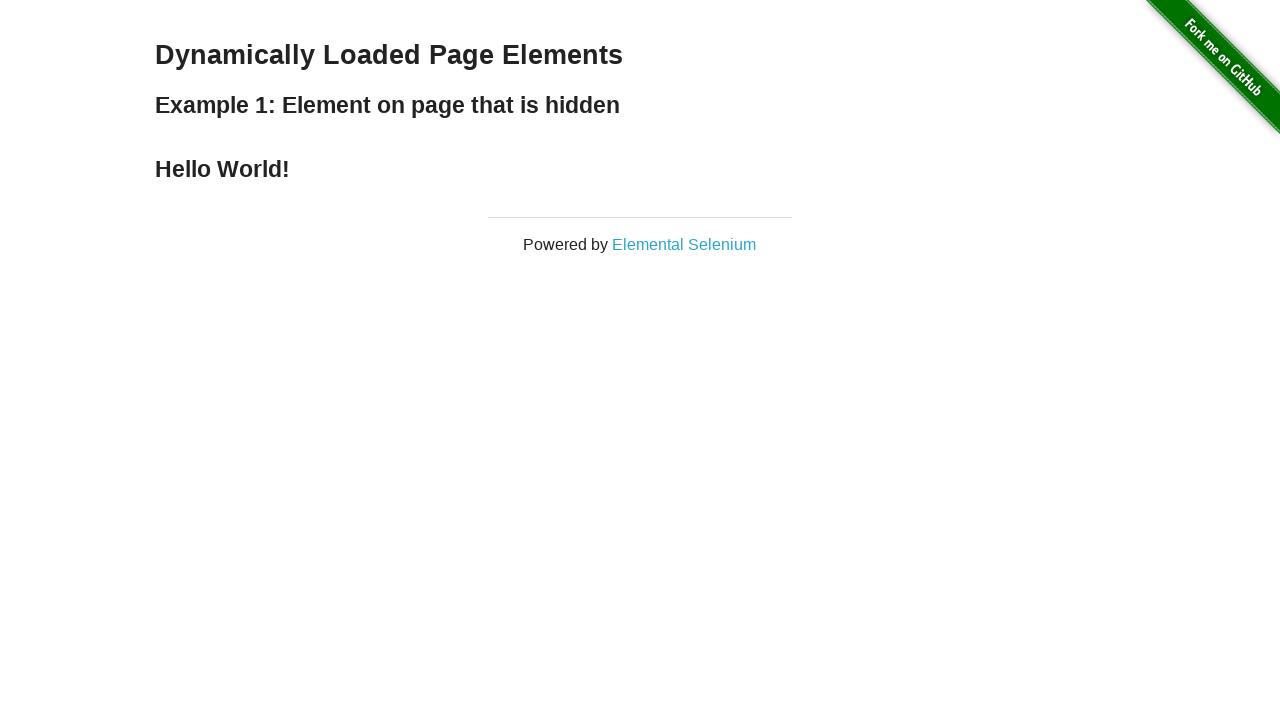